Navigates to the Applitools demo application page and clicks the log-in button to access the app window

Starting URL: https://demo.applitools.com

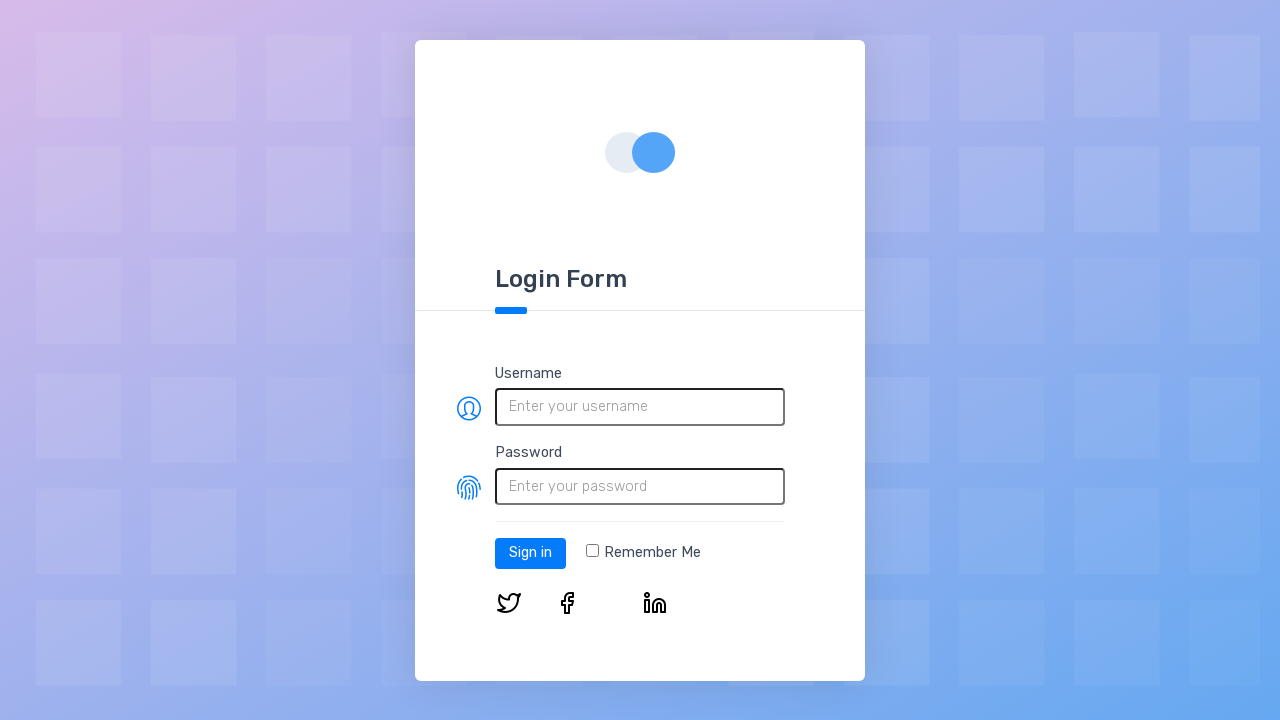

Login button element loaded on Applitools demo page
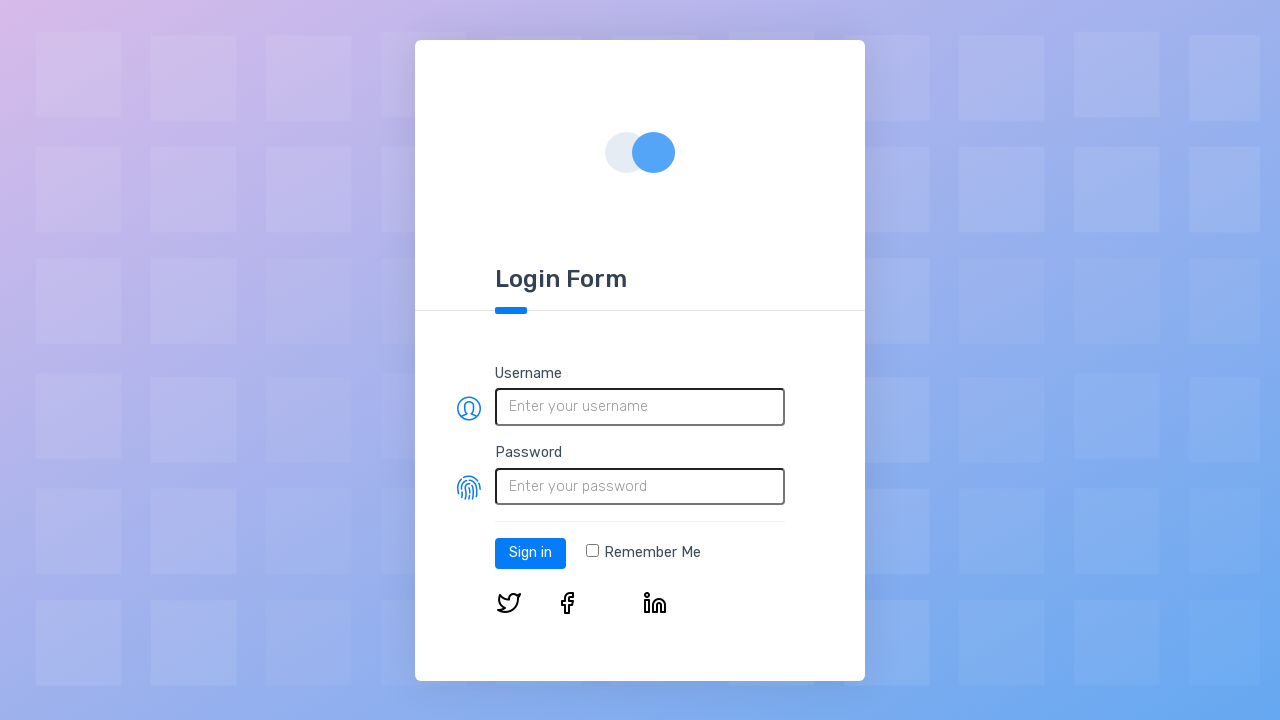

Clicked the log-in button to access the app at (530, 553) on #log-in
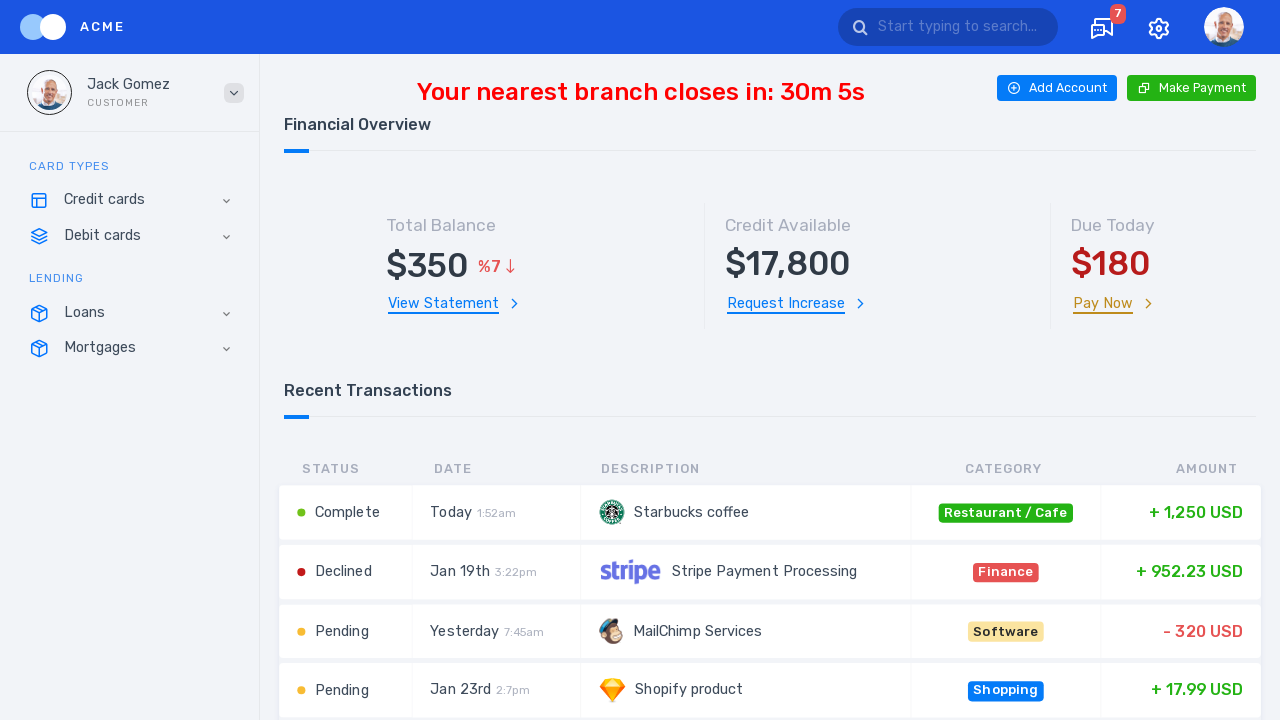

App page fully loaded after login
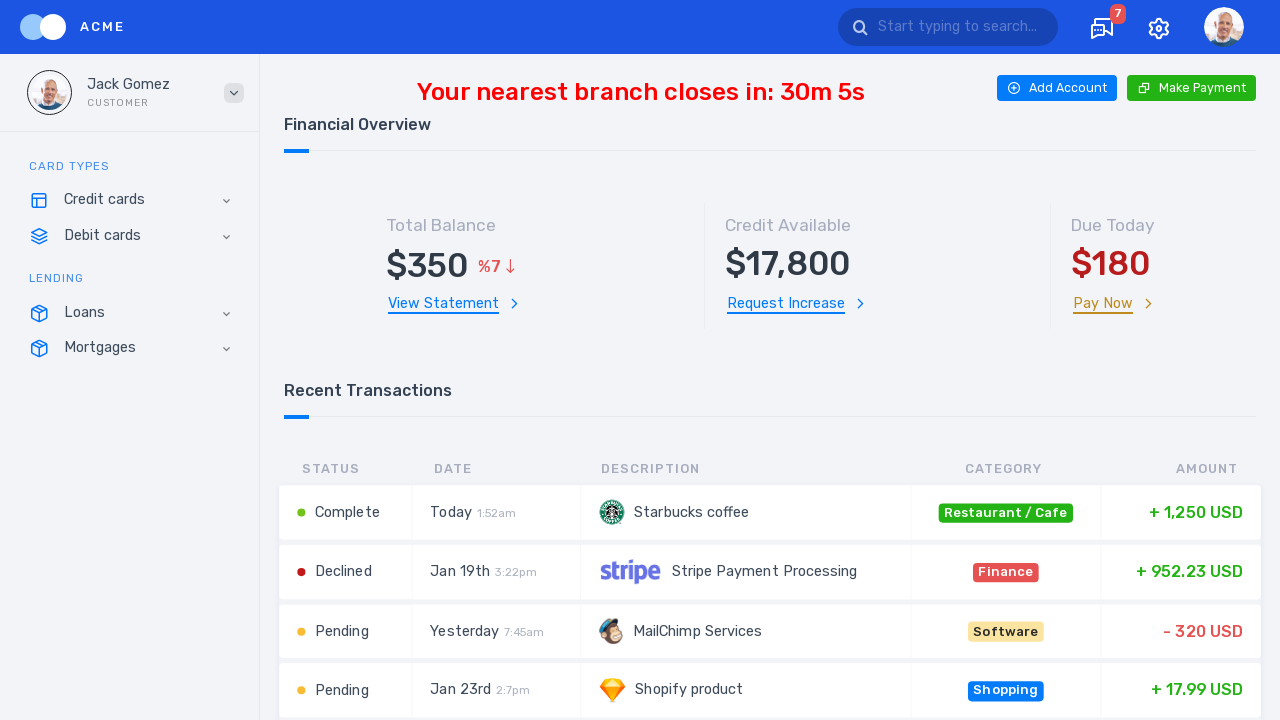

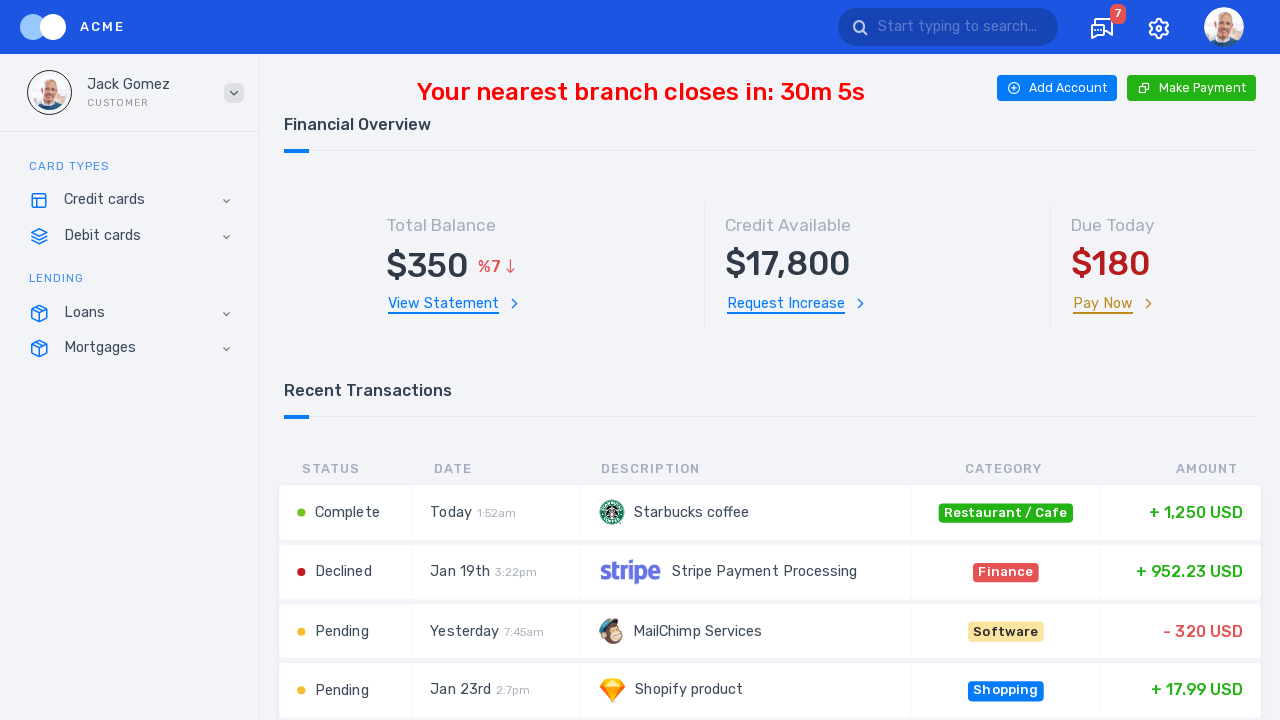